Navigates to the Polymer shop demo site and clicks on a shop button within nested shadow DOM elements

Starting URL: https://shop.polymer-project.org/

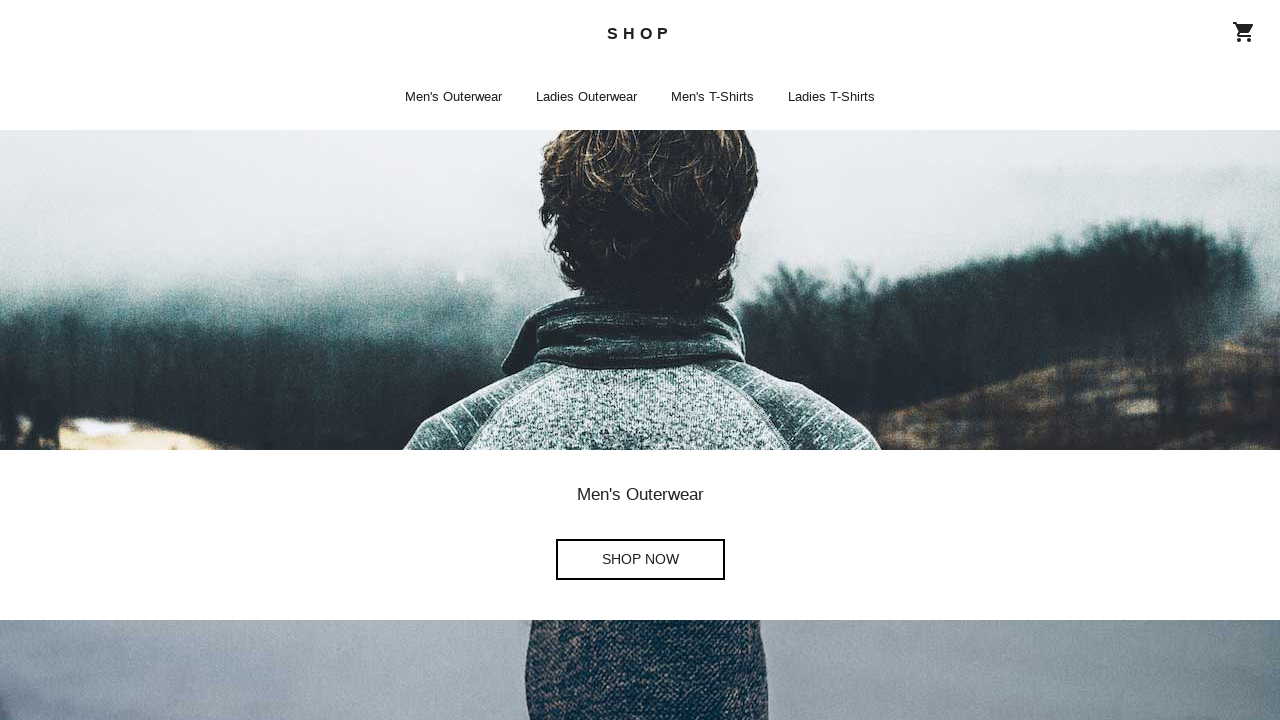

Waited for shop-app element to be present in DOM
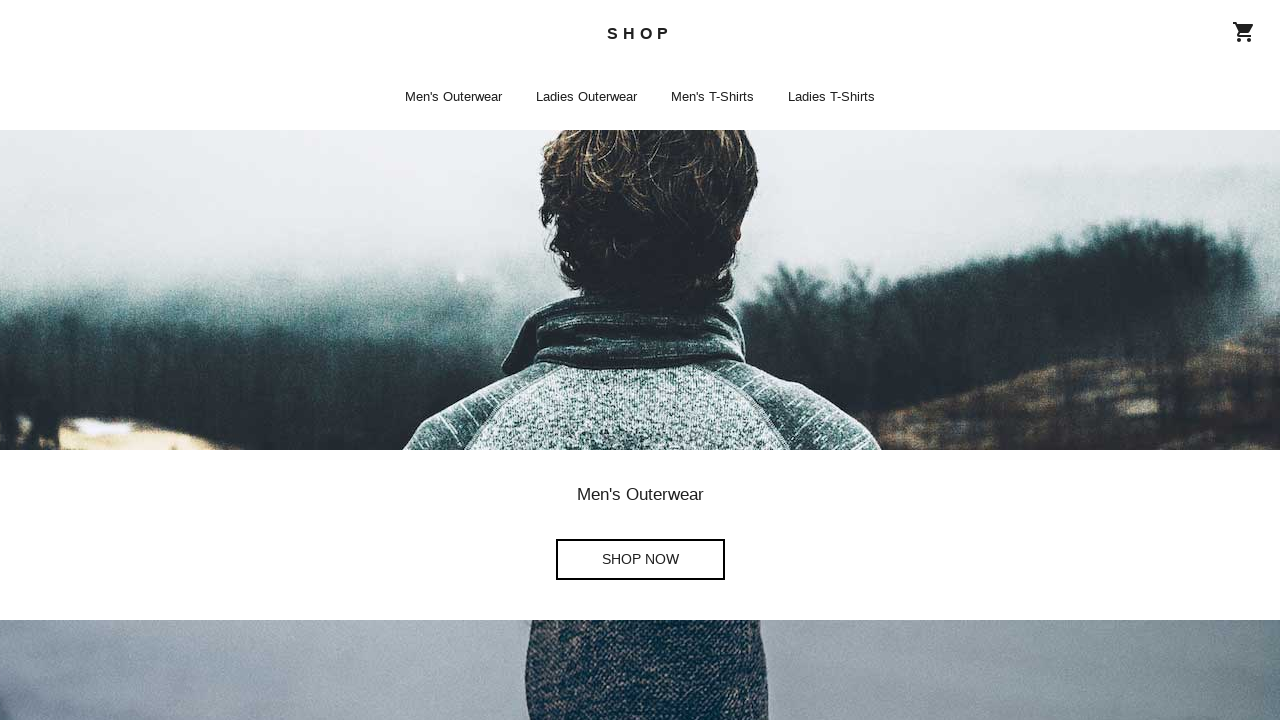

Traversed nested shadow DOM elements and clicked shop button
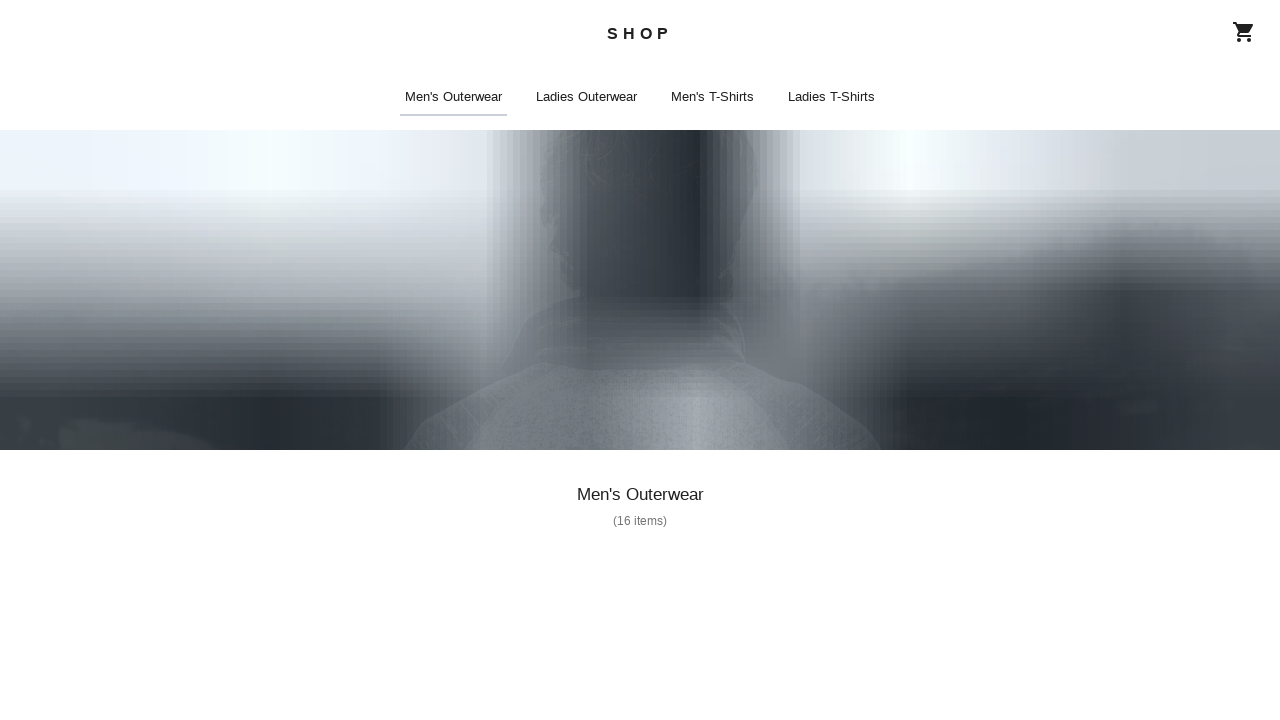

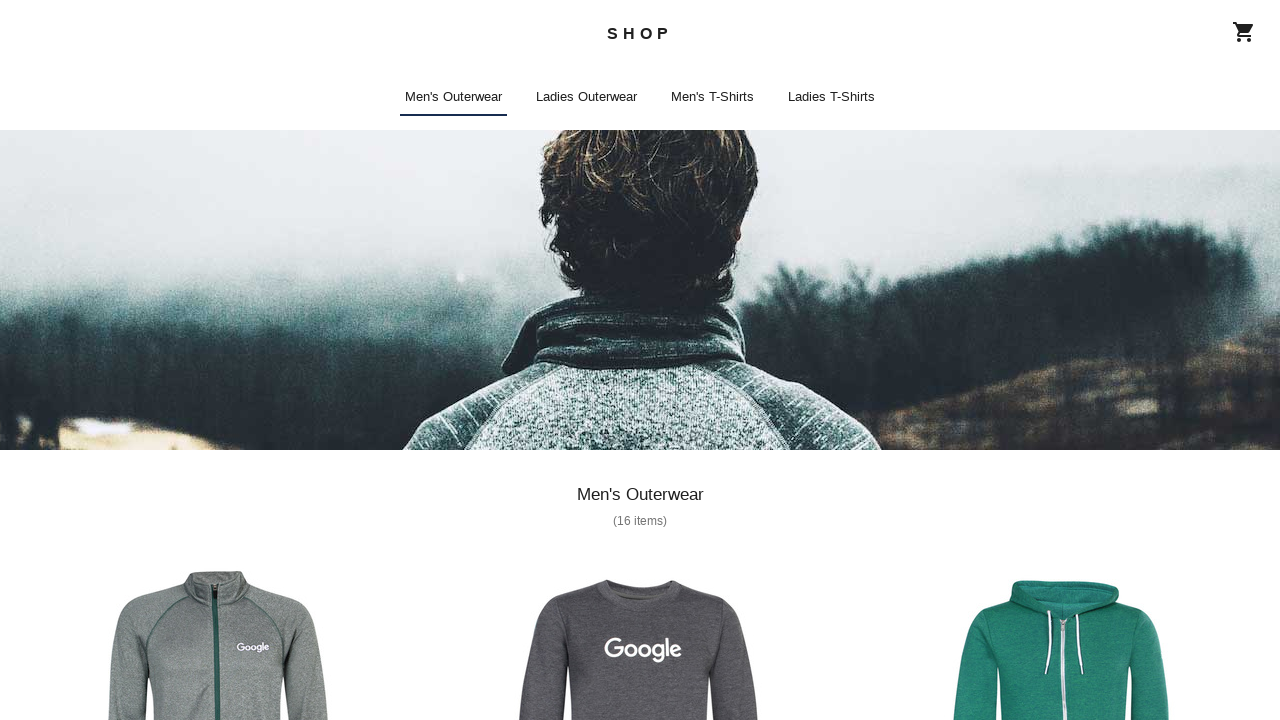